Tests drag and drop functionality by dragging an image element and dropping it into a target box

Starting URL: https://formy-project.herokuapp.com/dragdrop

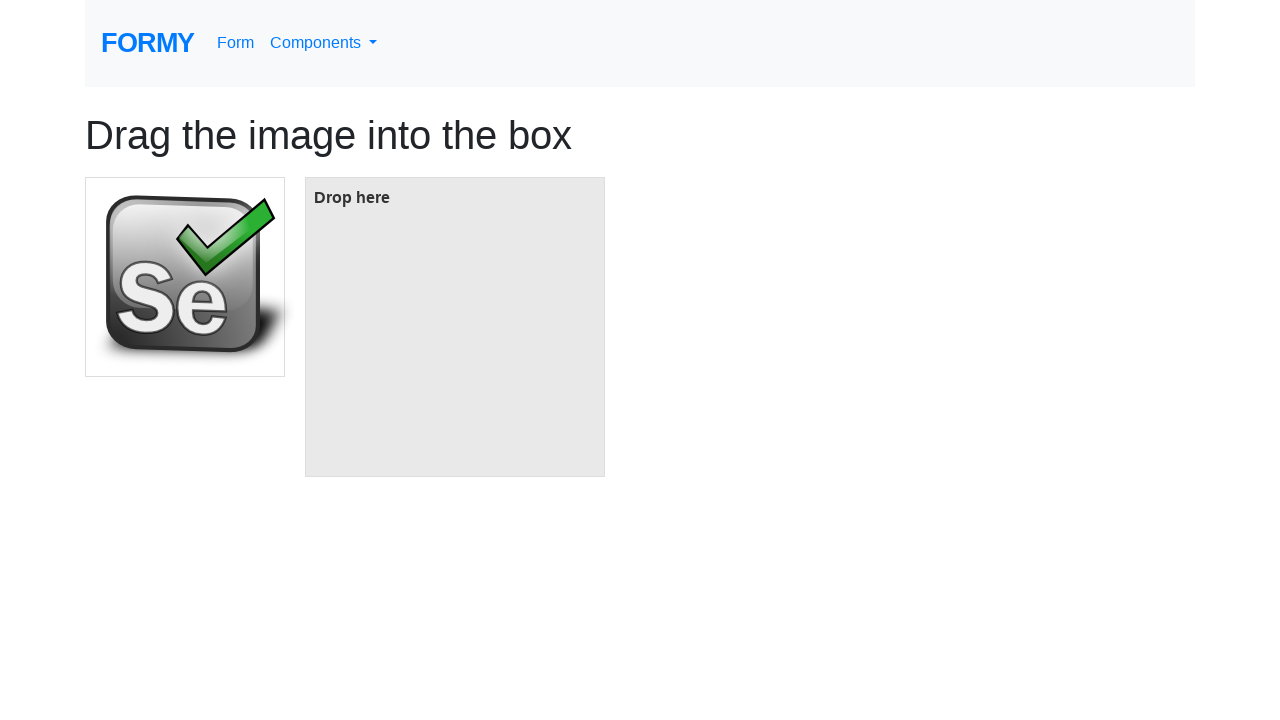

Located the draggable image element
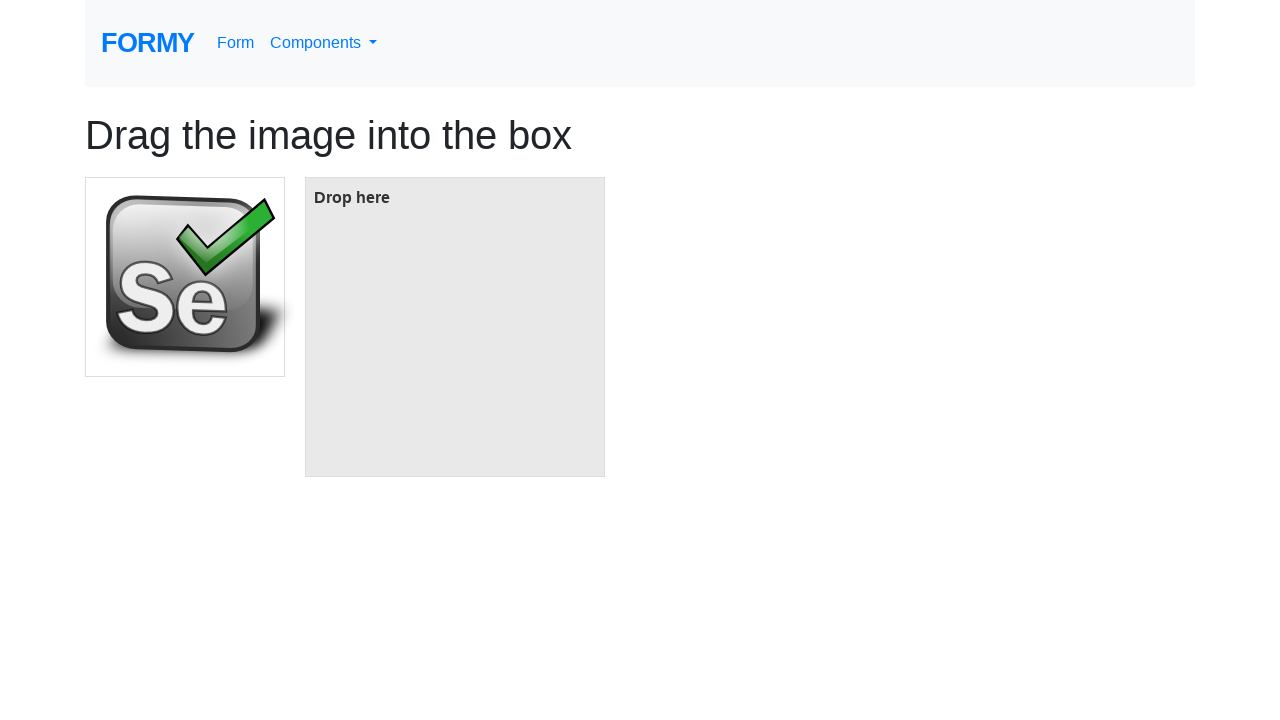

Located the target drop box
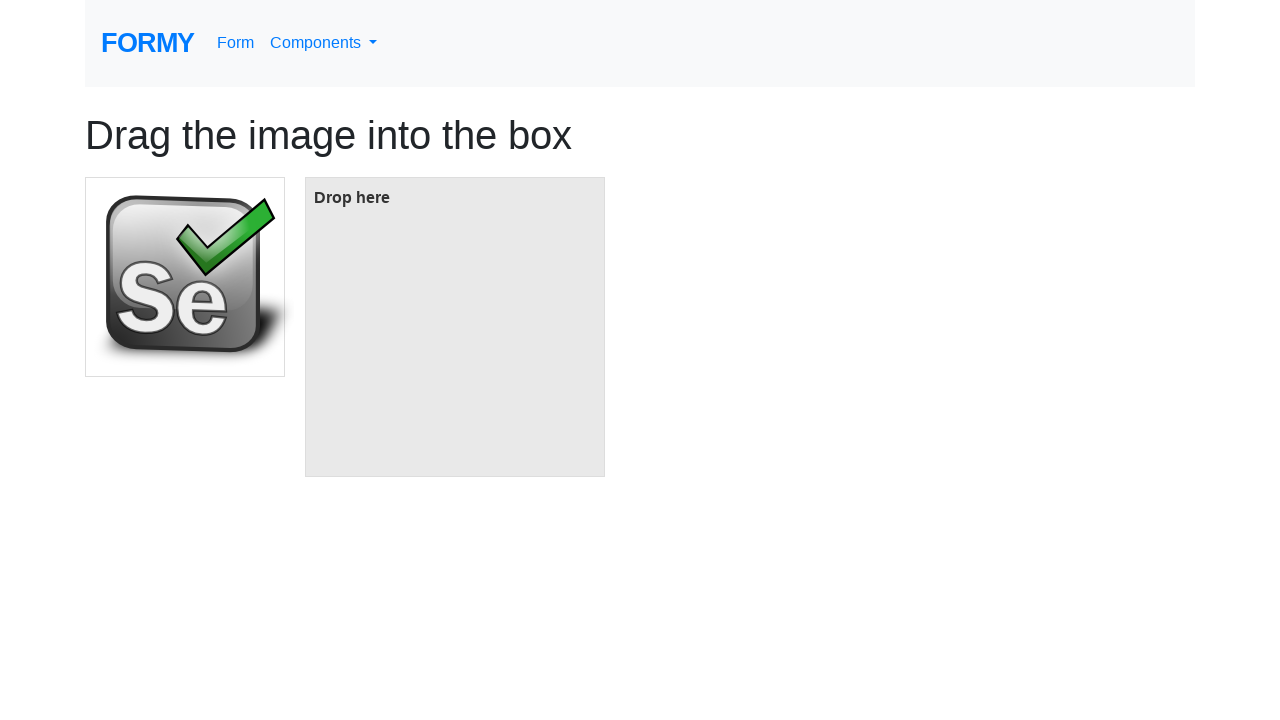

Successfully dragged image element into target box at (455, 327)
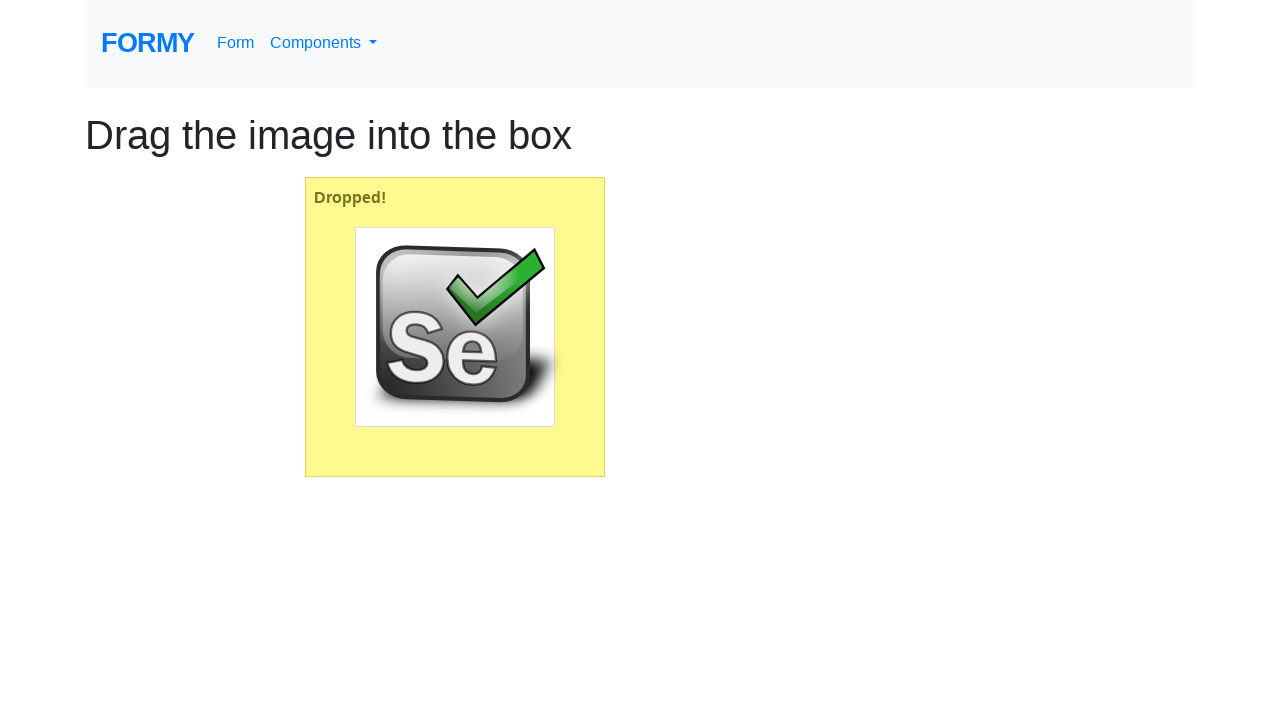

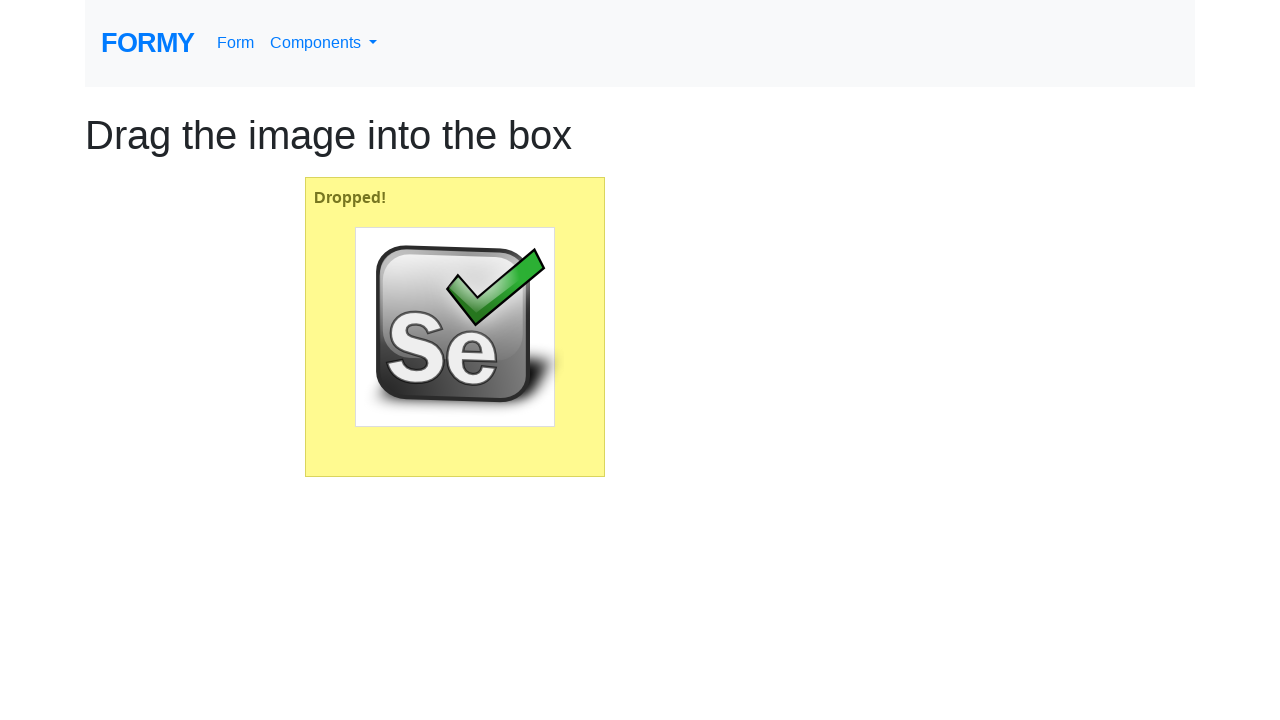